Tests keyboard input handling by typing text, using shift+arrow keys to select text, deleting the selection with backspace, and typing replacement text

Starting URL: https://the-internet.herokuapp.com/key_presses

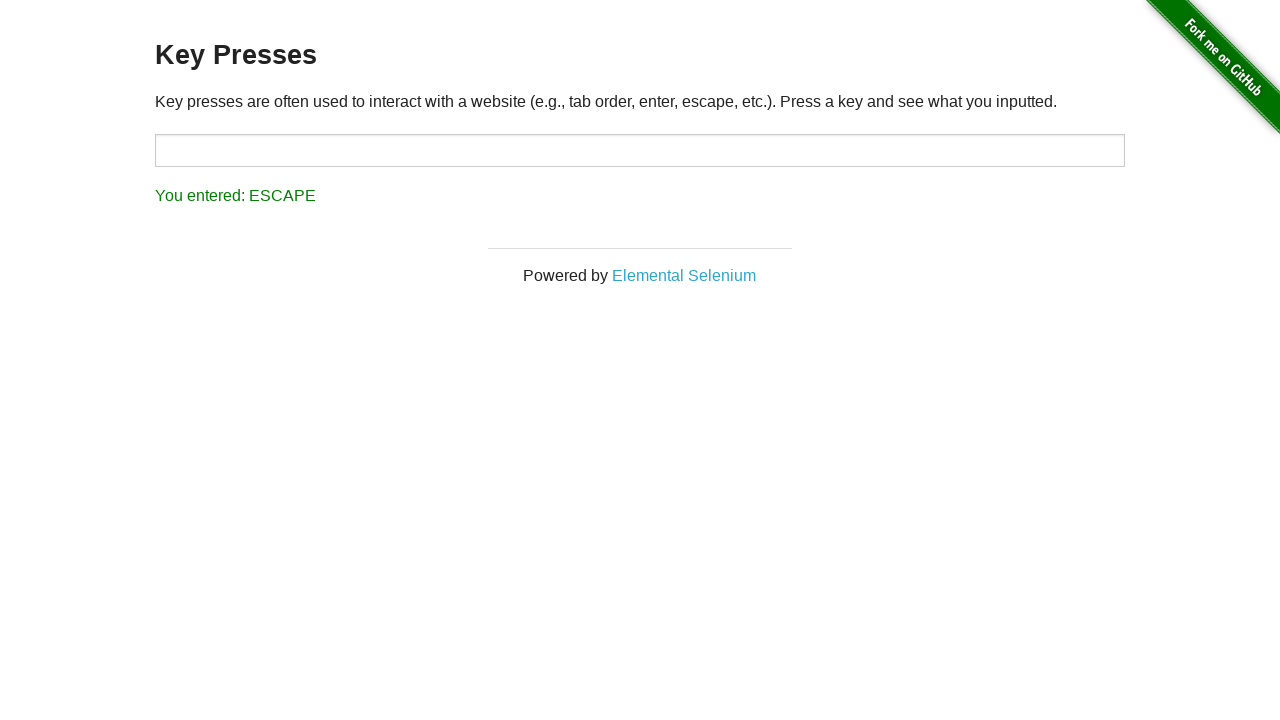

Clicked on input field to focus it at (640, 150) on input
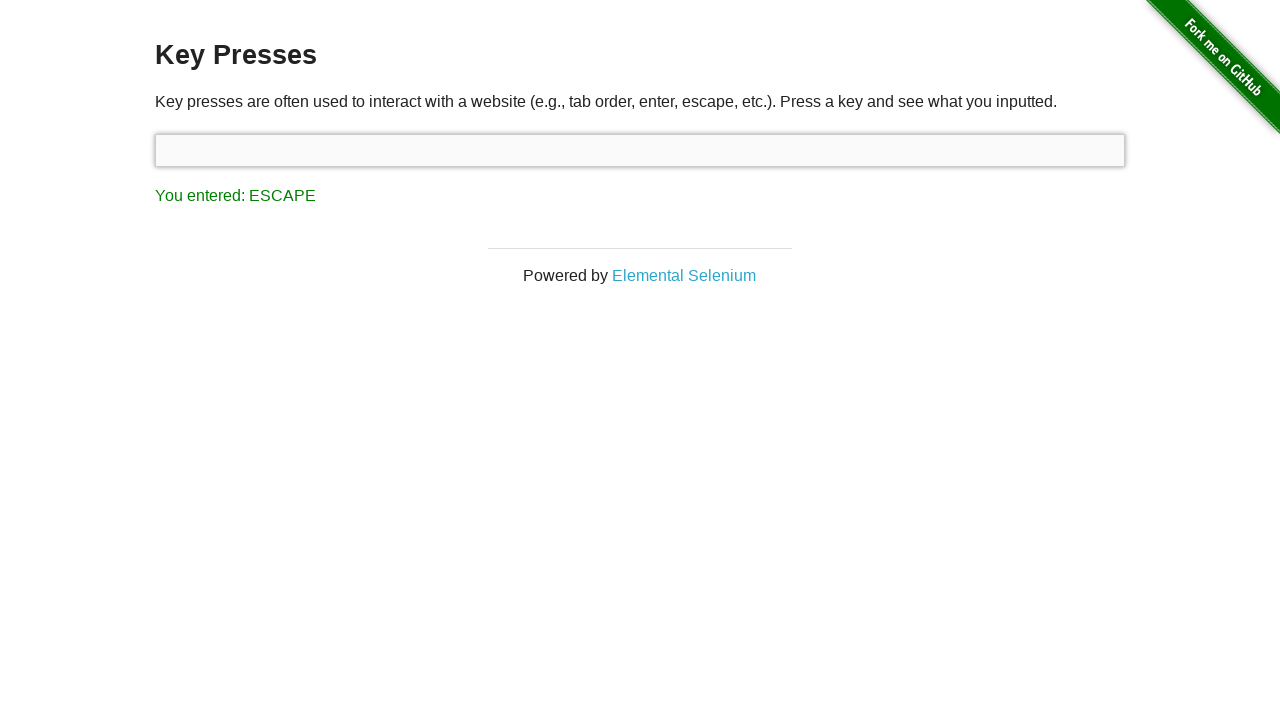

Typed initial text: 'one does not simply exit vim'
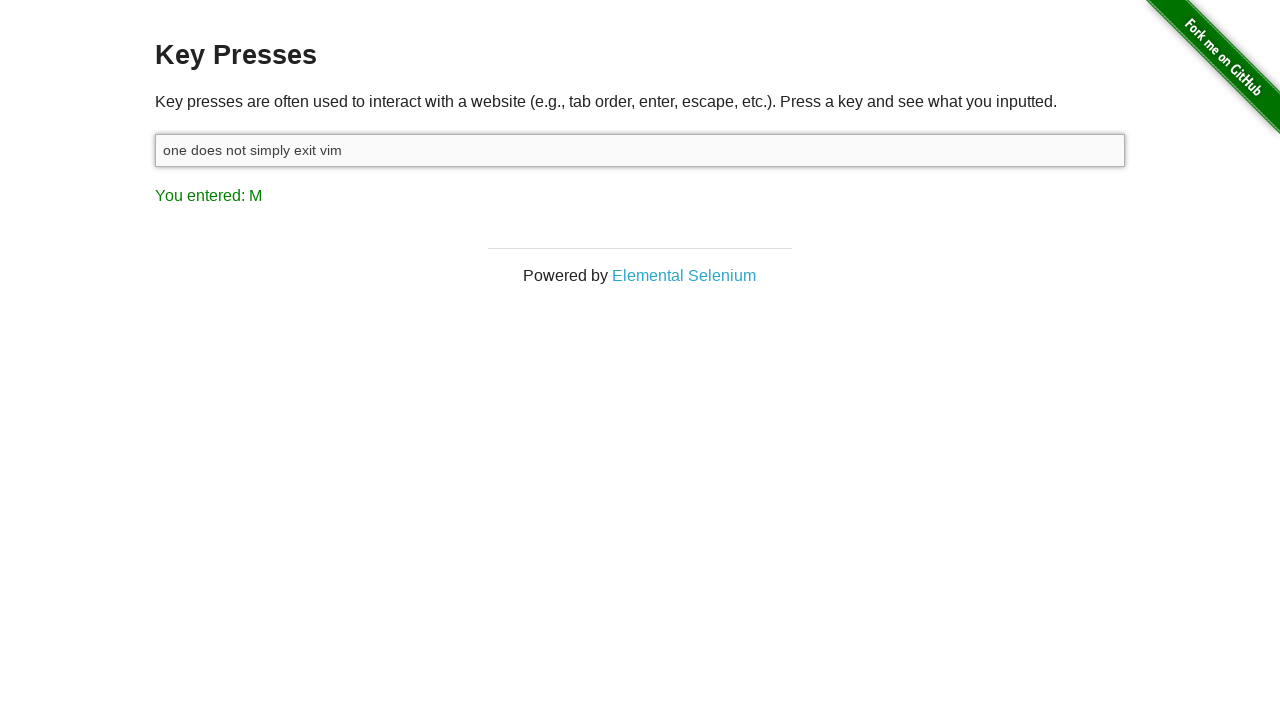

Held Shift key down to start text selection
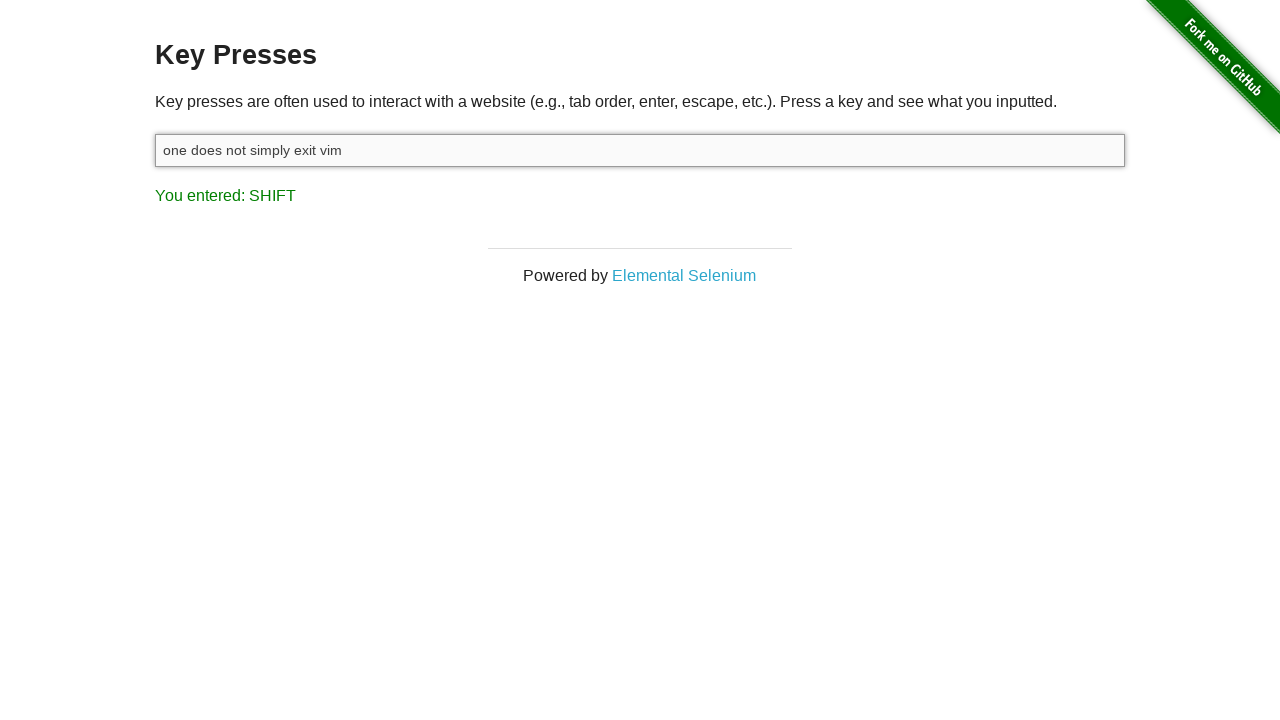

Pressed ArrowLeft with Shift held (selection step 1/9)
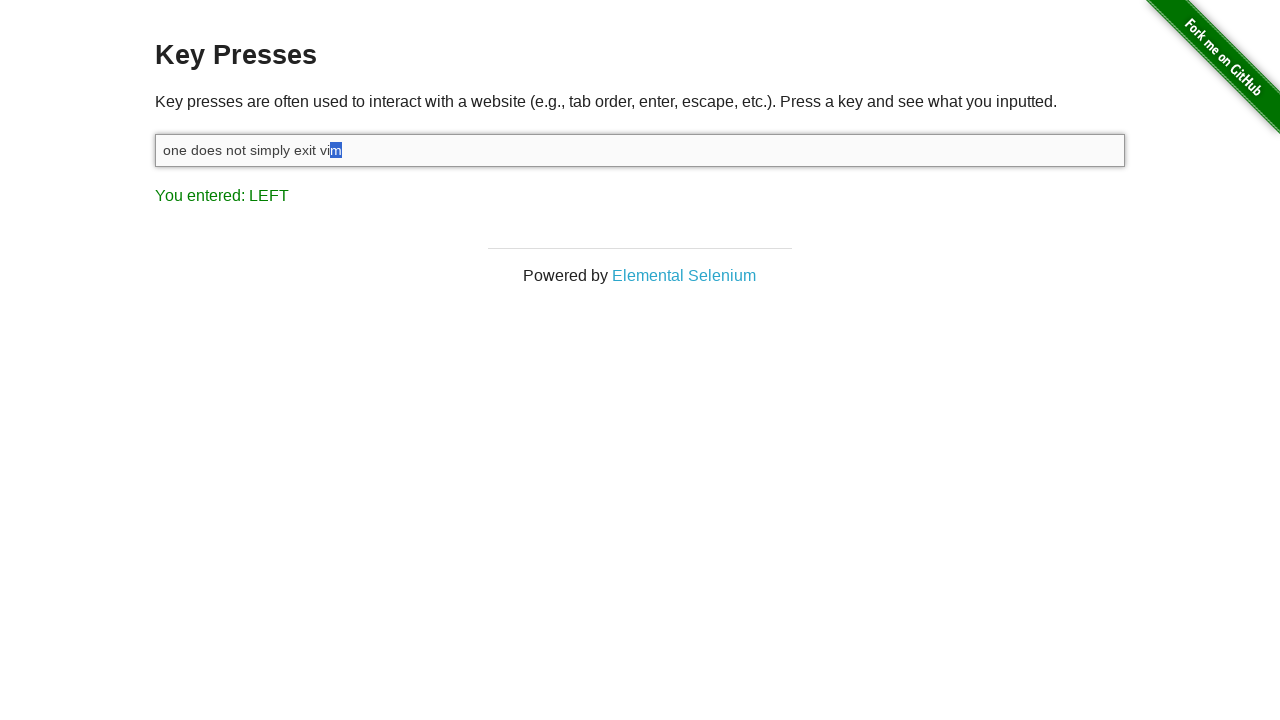

Pressed ArrowLeft with Shift held (selection step 2/9)
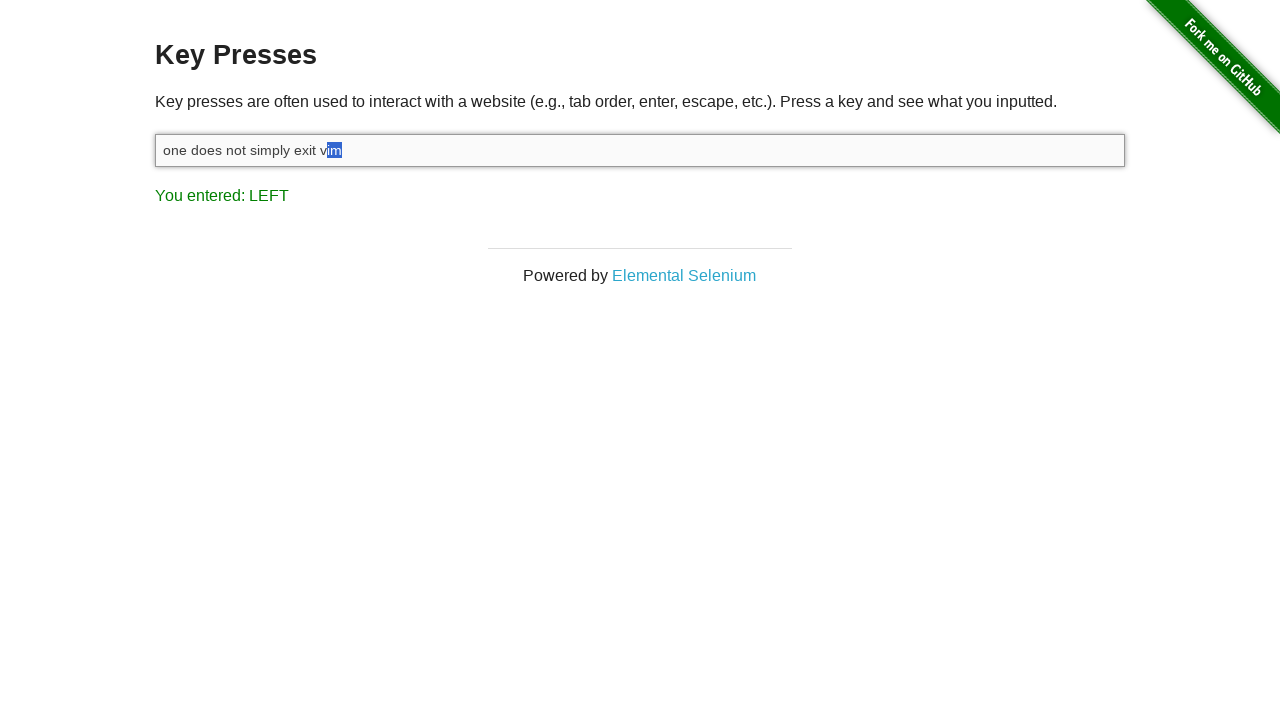

Pressed ArrowLeft with Shift held (selection step 3/9)
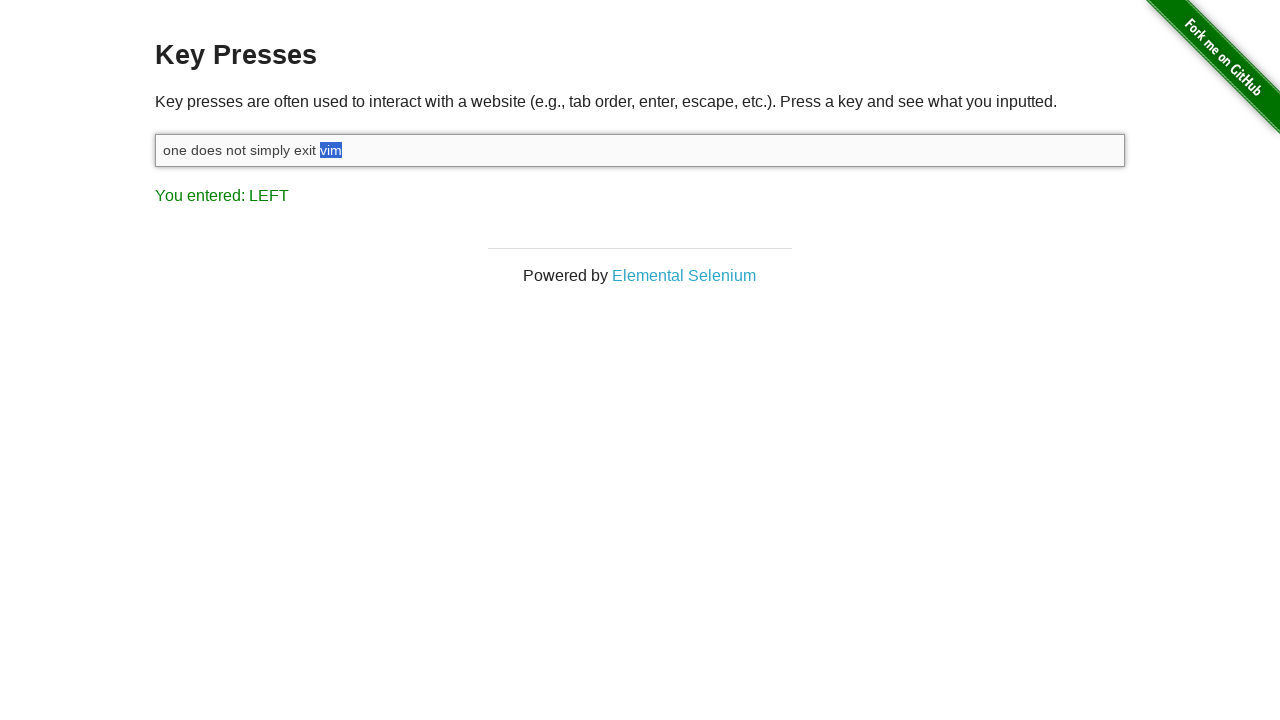

Pressed ArrowLeft with Shift held (selection step 4/9)
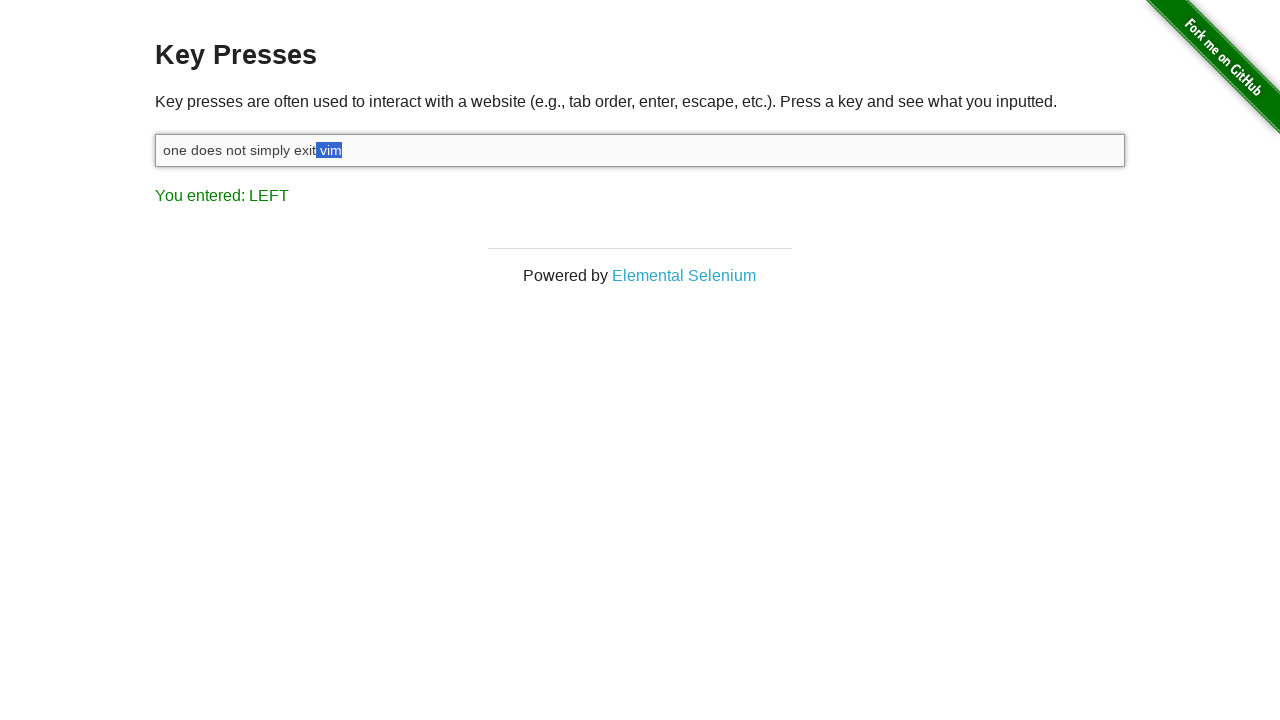

Pressed ArrowLeft with Shift held (selection step 5/9)
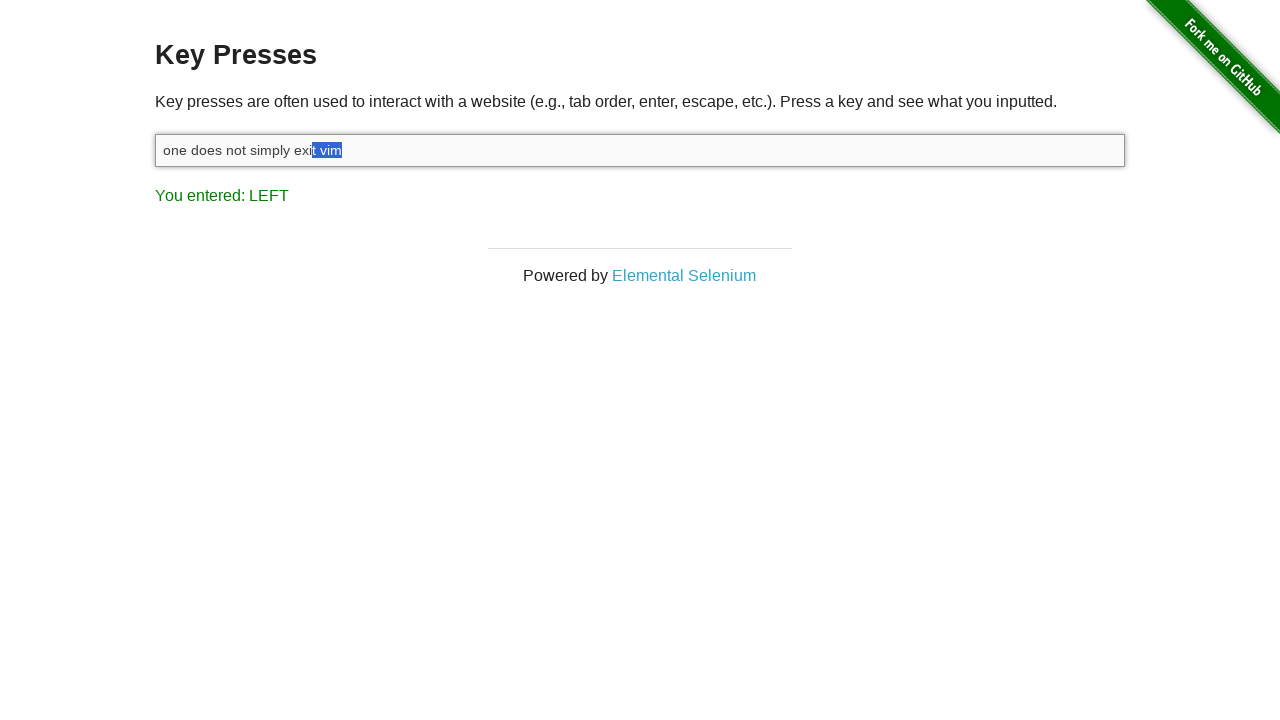

Pressed ArrowLeft with Shift held (selection step 6/9)
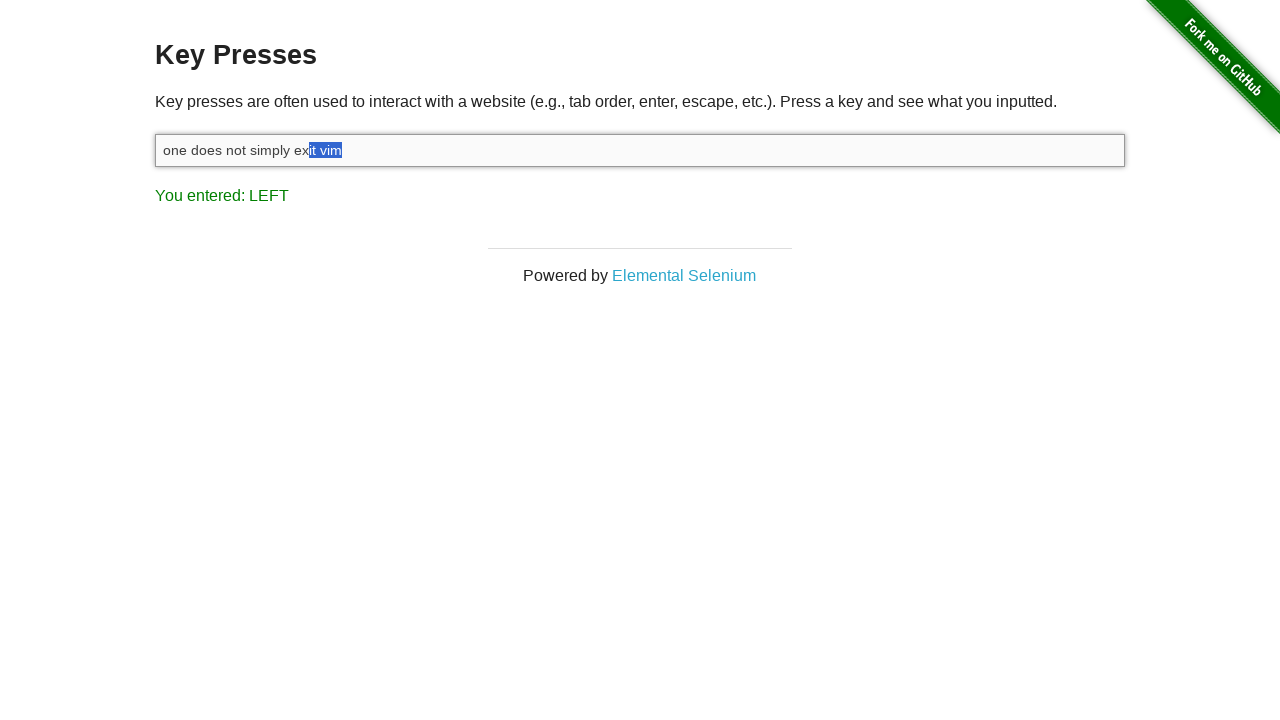

Pressed ArrowLeft with Shift held (selection step 7/9)
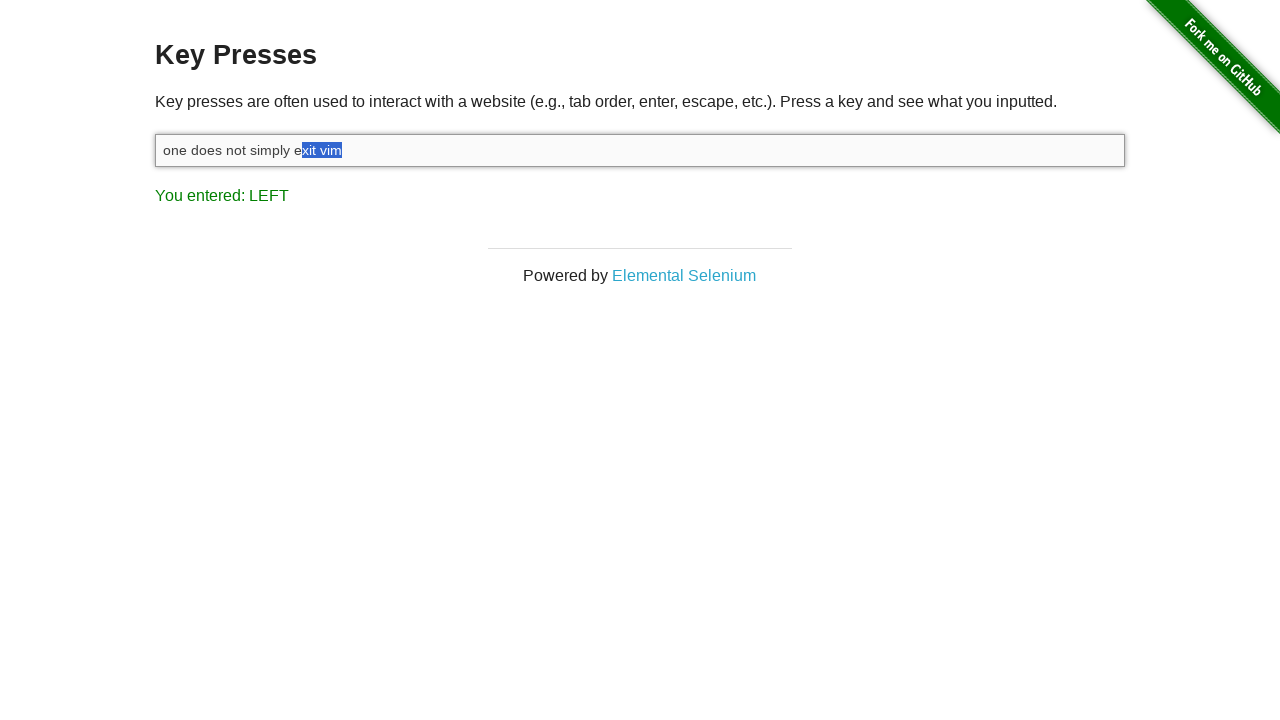

Pressed ArrowLeft with Shift held (selection step 8/9)
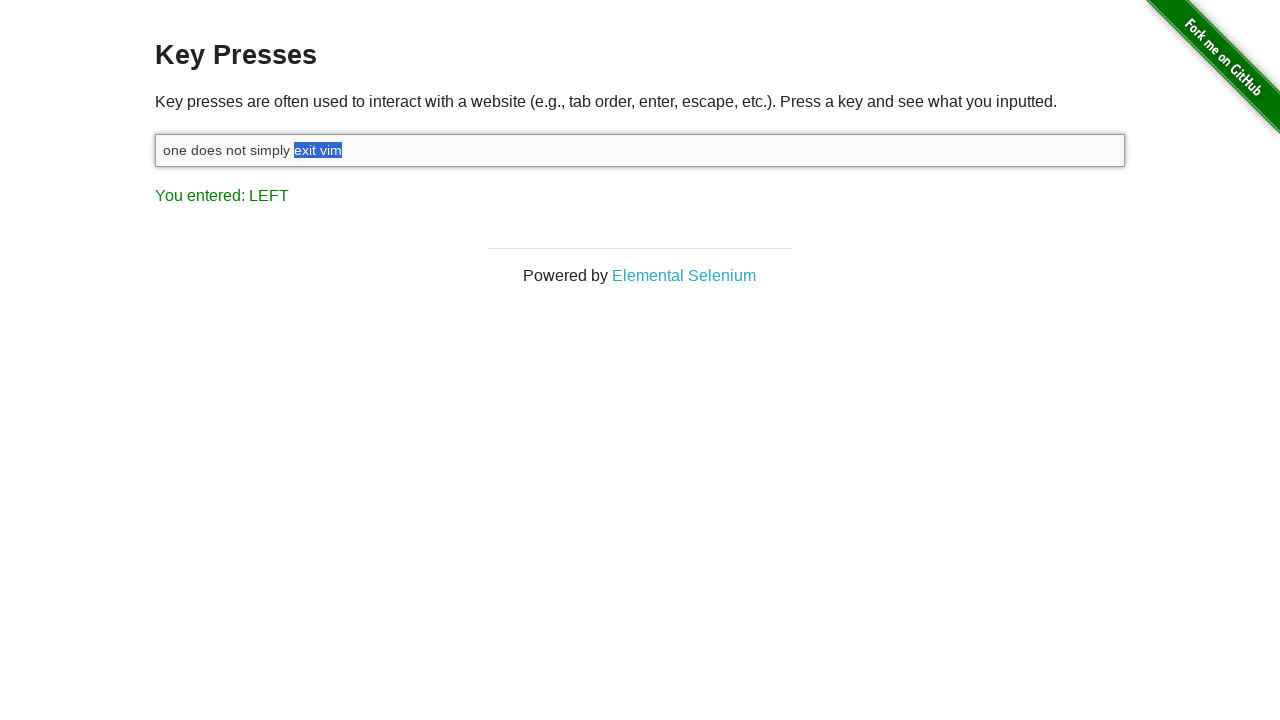

Pressed ArrowLeft with Shift held (selection step 9/9)
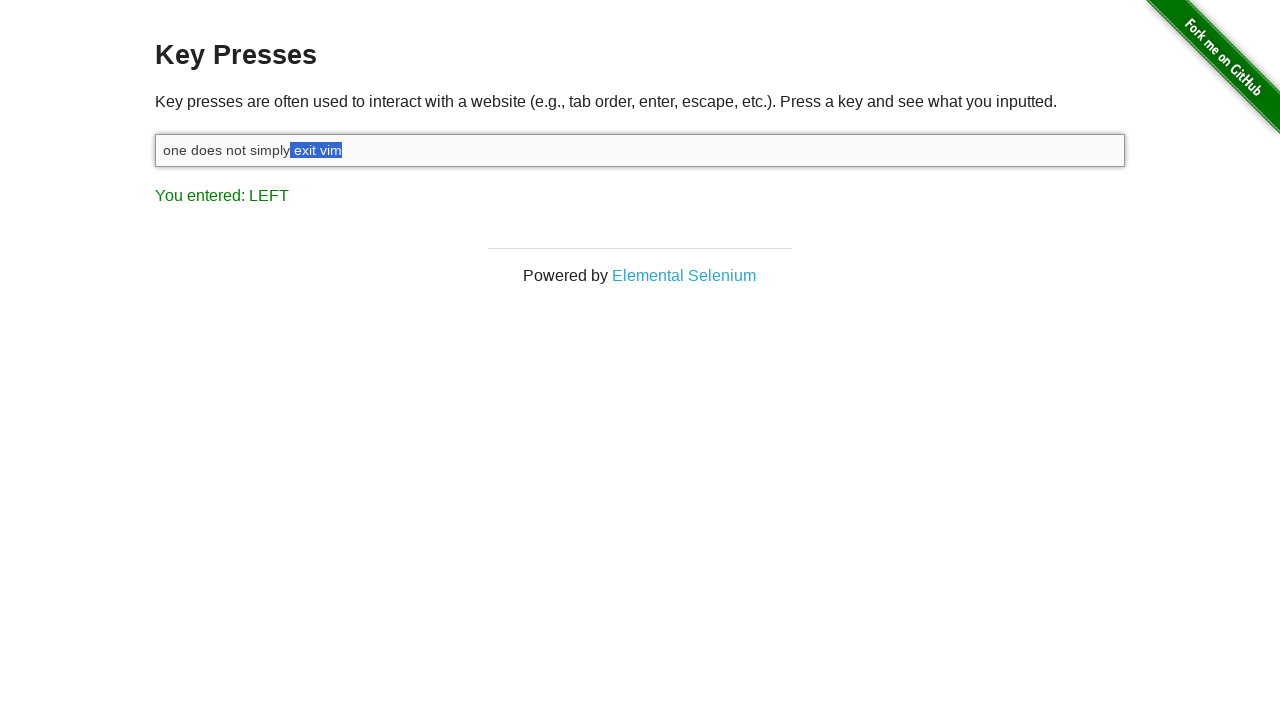

Released Shift key to complete text selection of ' exit vim'
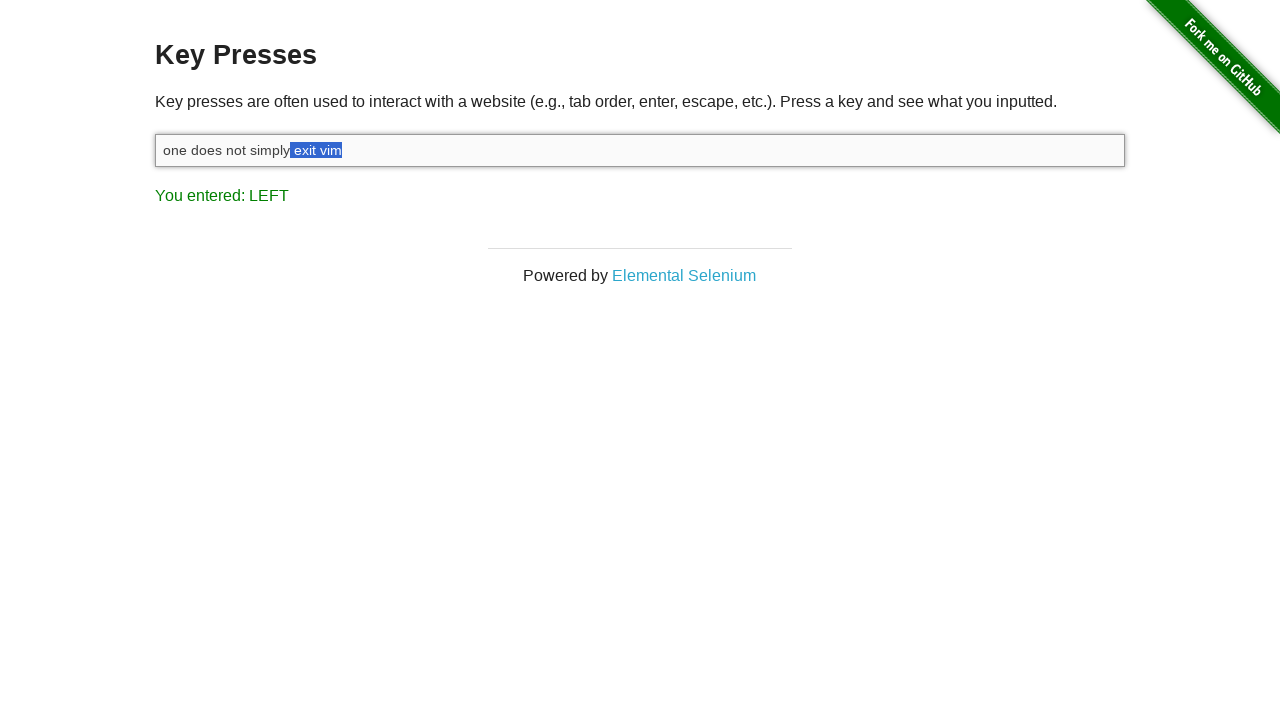

Pressed Backspace to delete selected text
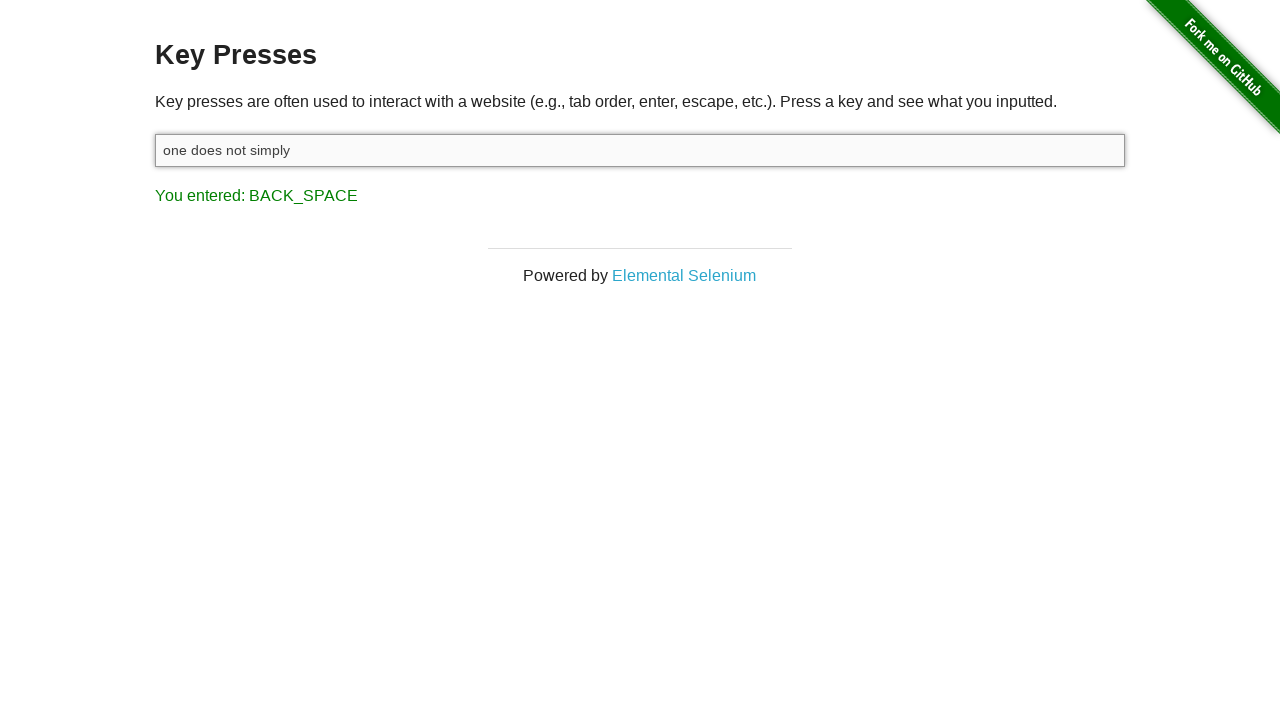

Typed replacement text: ' walk into Mordor'
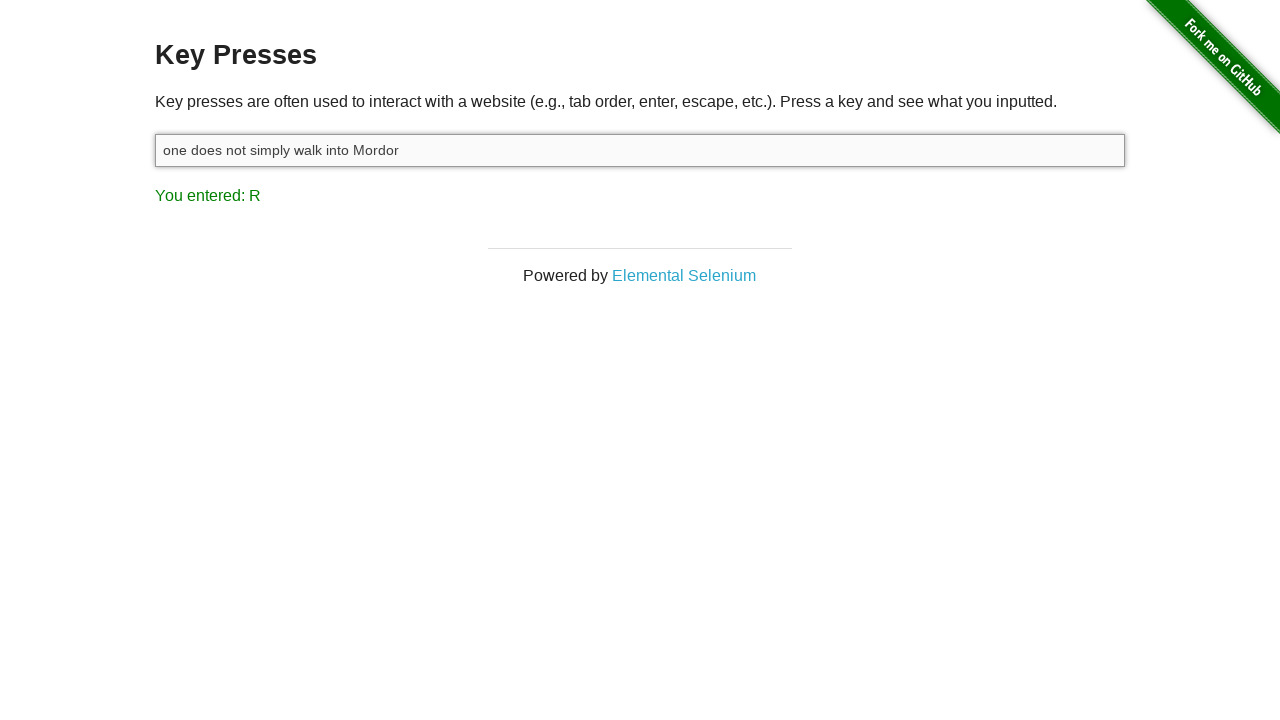

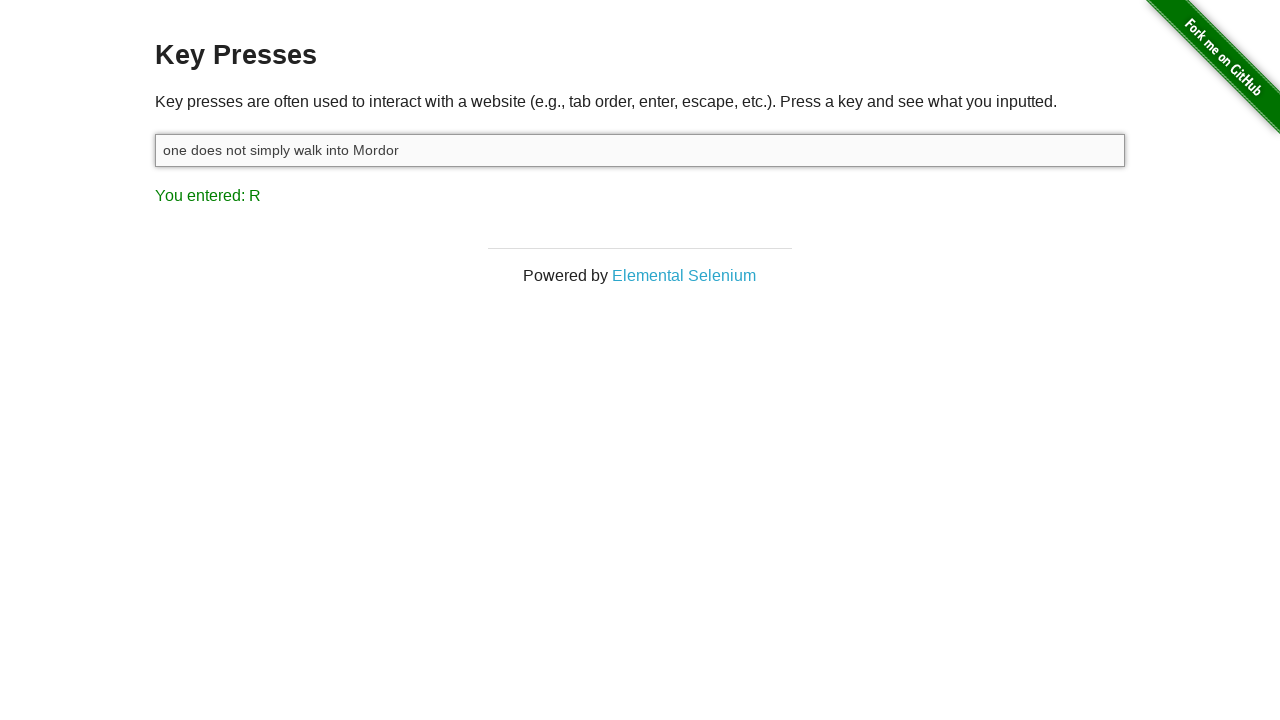